Tests opening a new browser window by navigating to a page, opening a new window, navigating to another page in that window, and verifying two window handles exist.

Starting URL: https://the-internet.herokuapp.com/windows

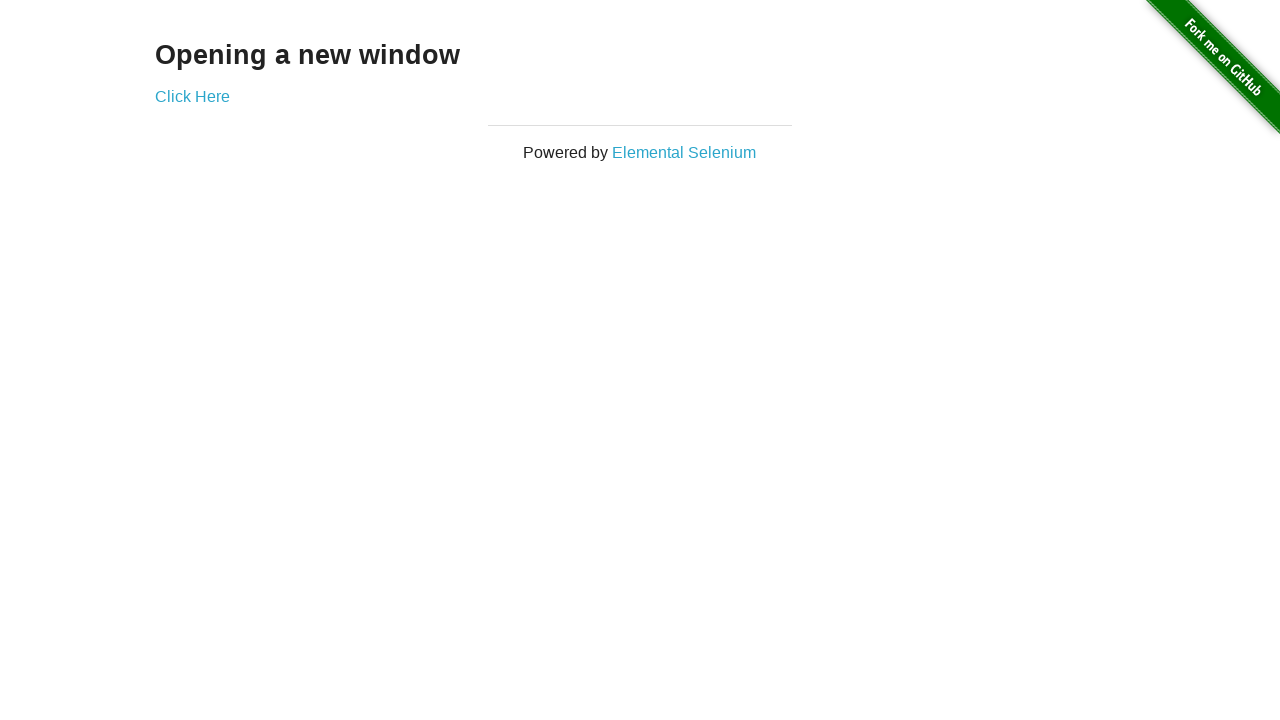

Opened a new browser window
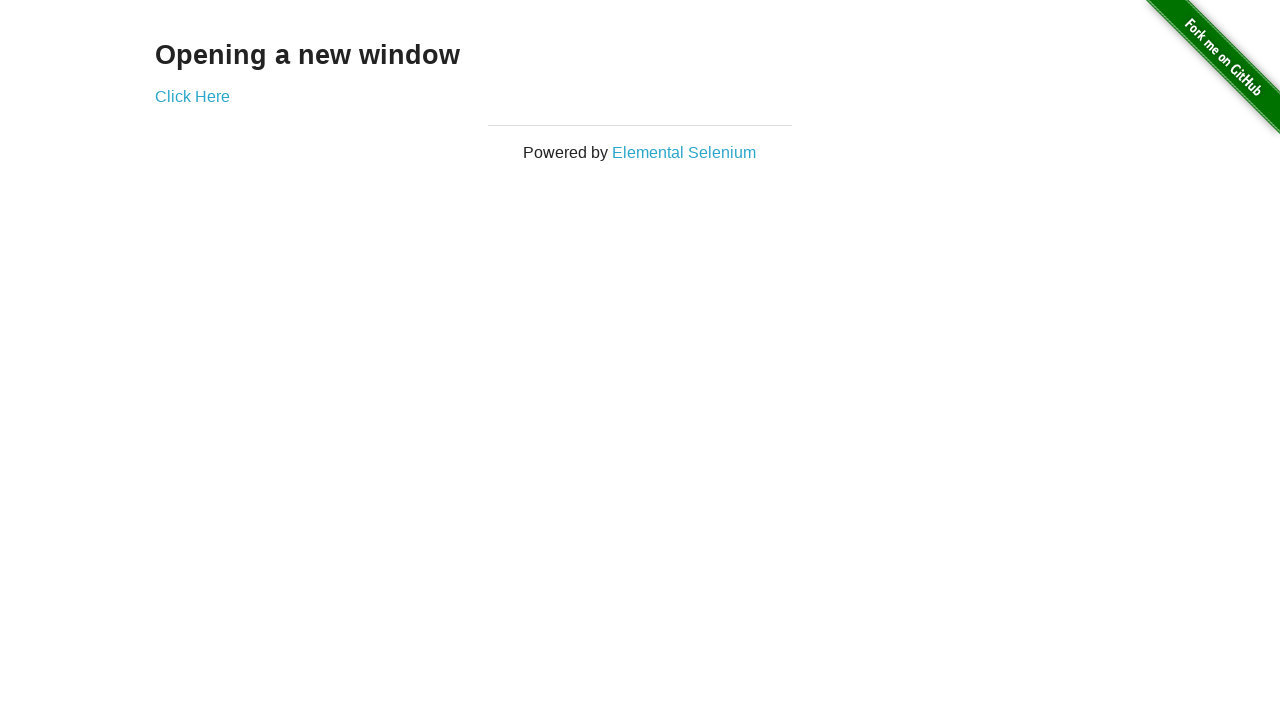

Navigated to typos page in new window
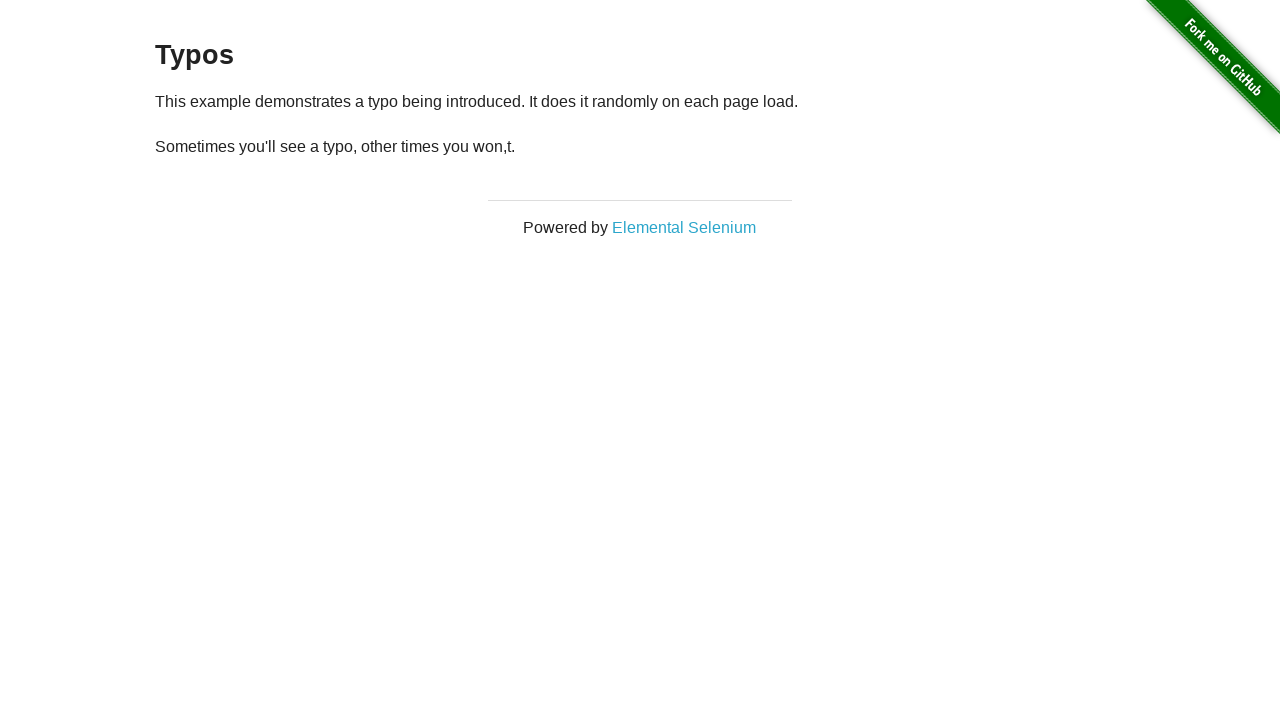

Verified two window handles exist
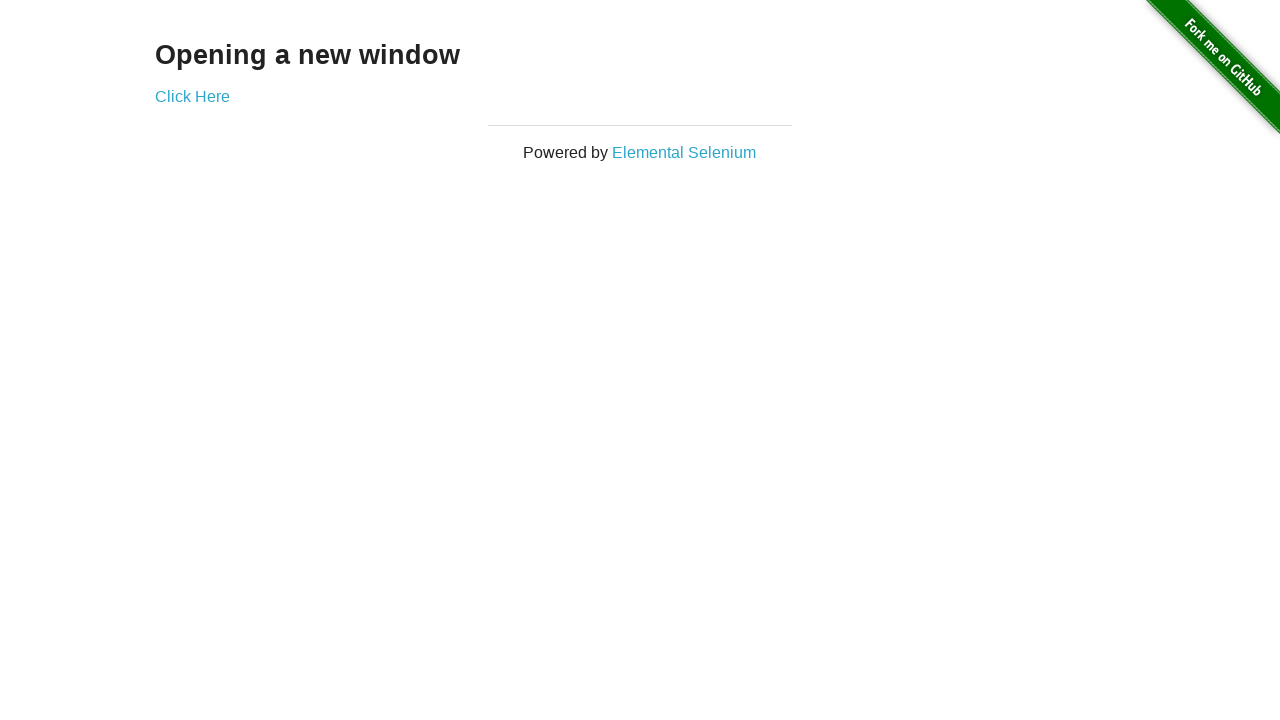

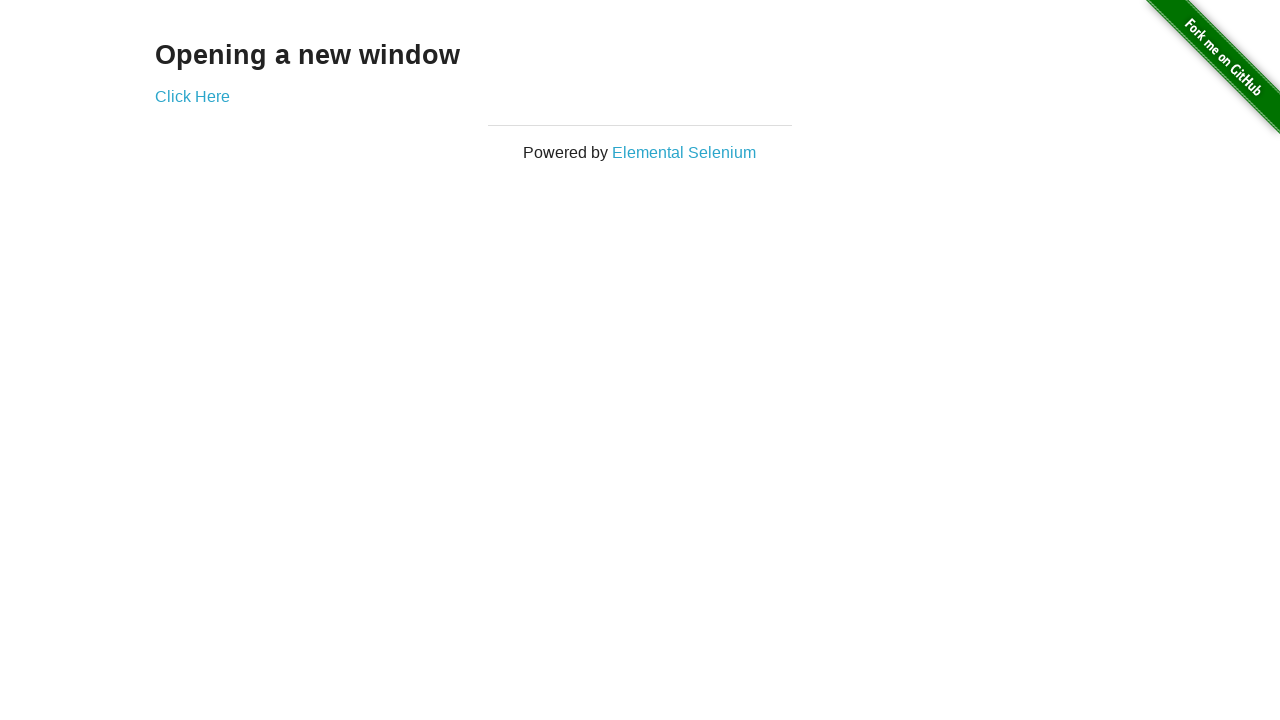